Tests that the home page loads correctly by clicking the Home link and verifying the carousel is displayed

Starting URL: https://www.demoblaze.com/index.html

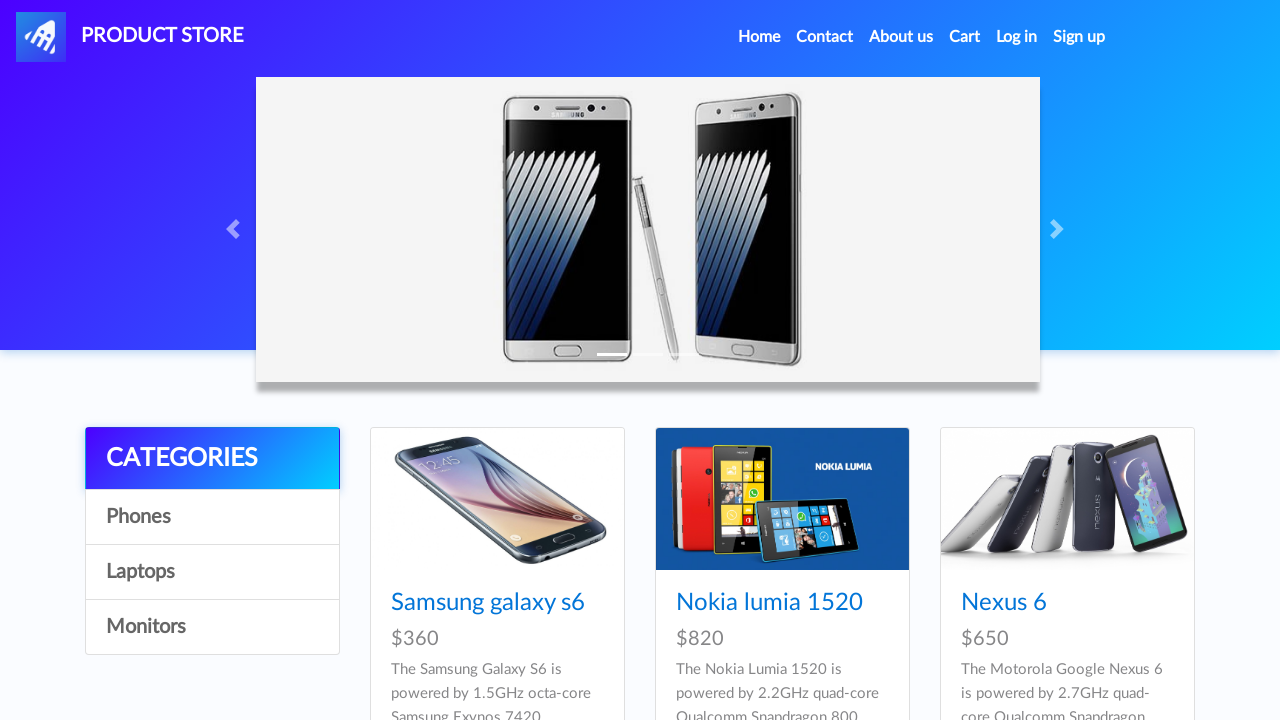

Clicked Home link at (130, 37) on a[href="index.html"]
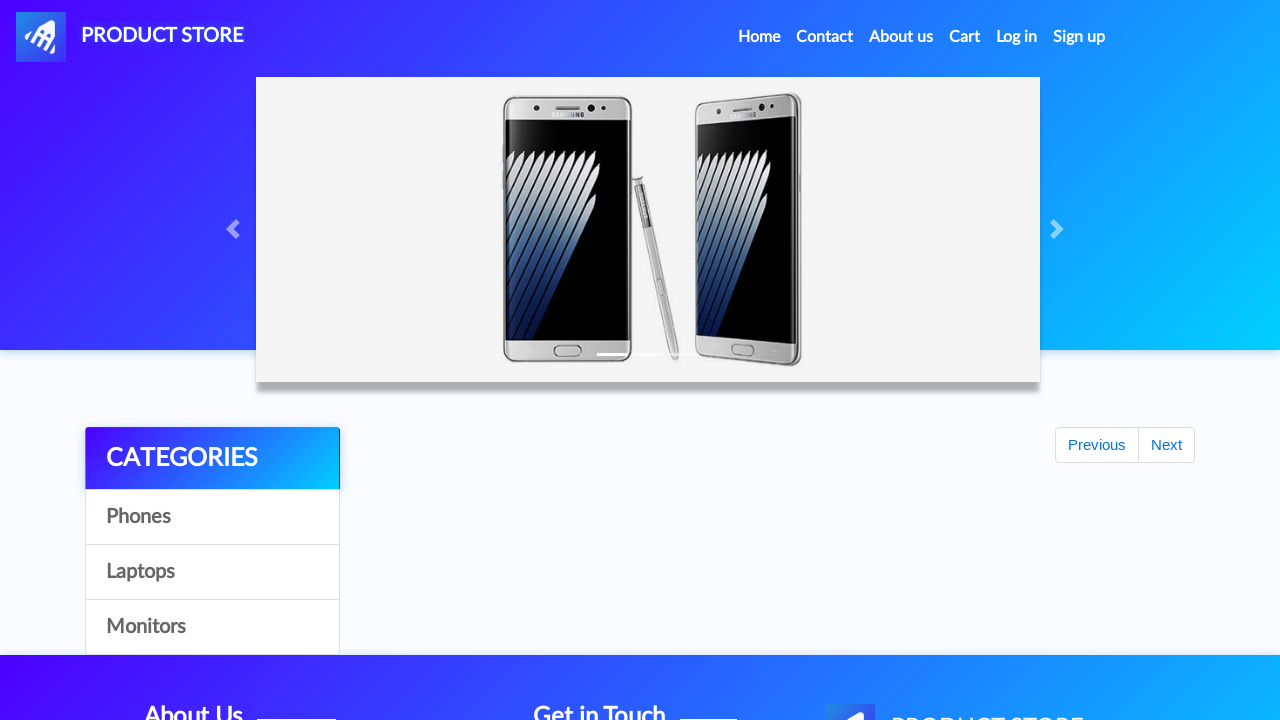

Carousel element loaded
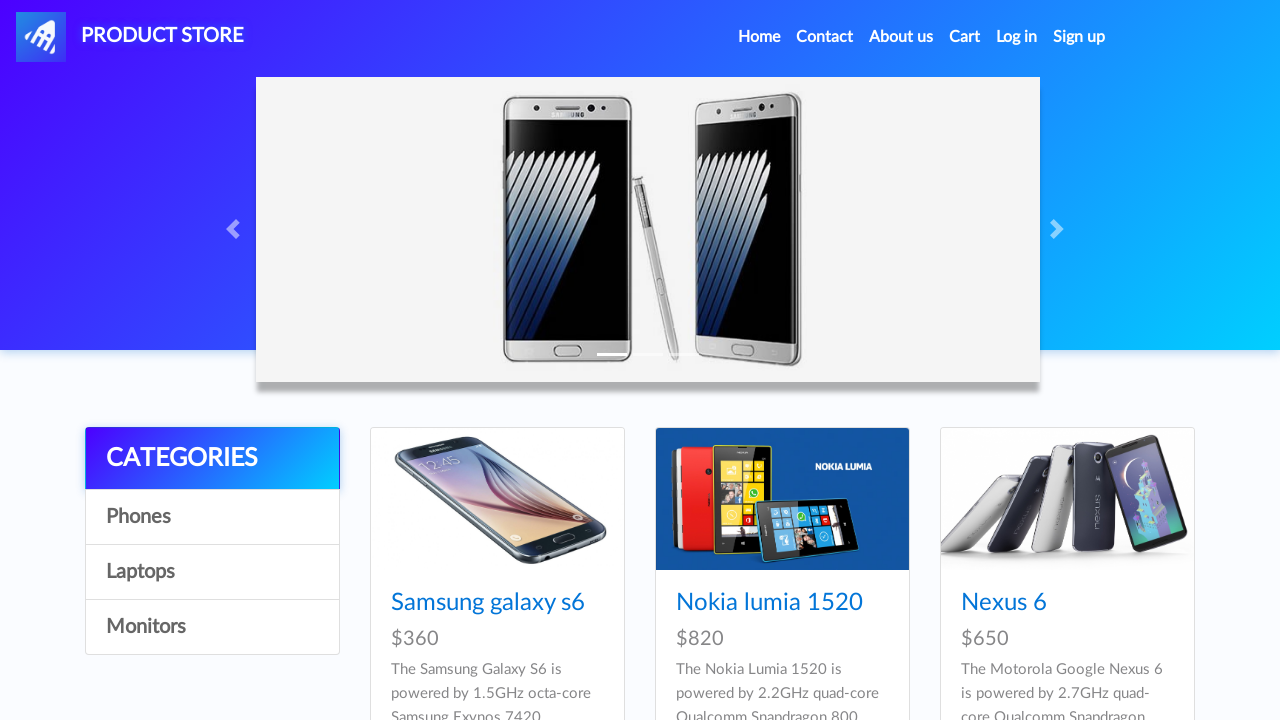

Verified carousel is visible on home page
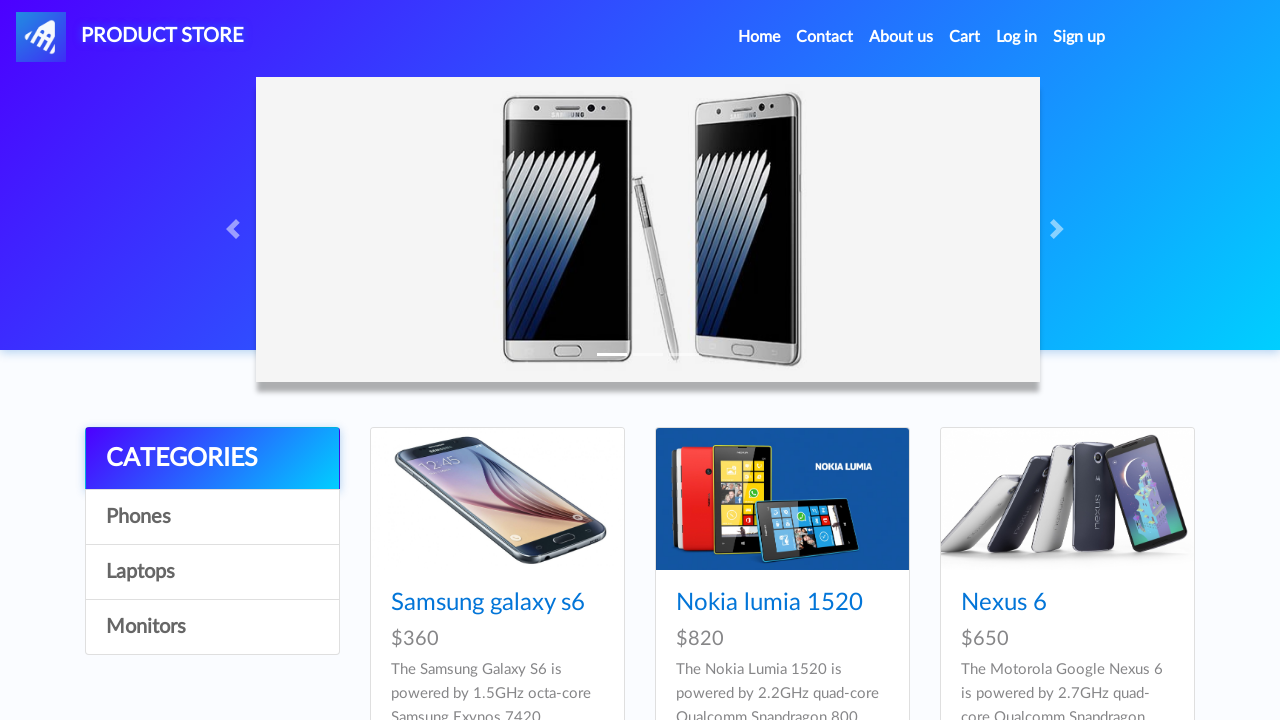

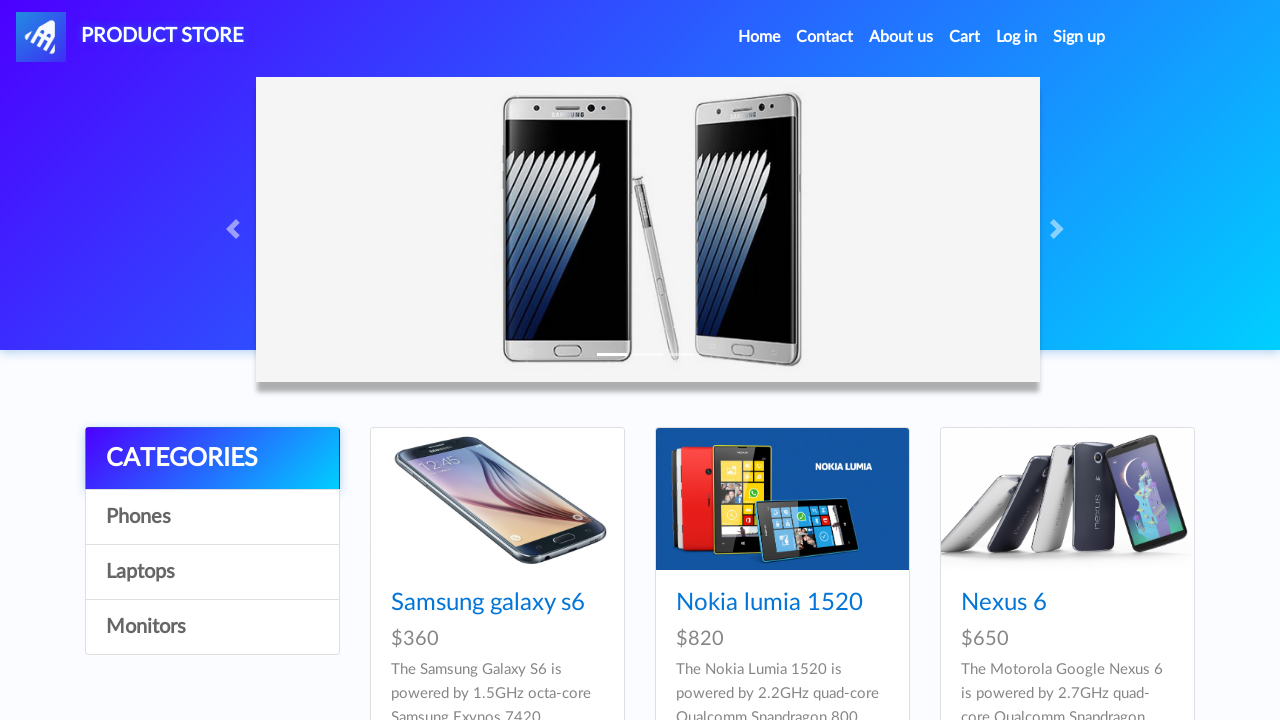